Tests filling the email input field on a product review form

Starting URL: https://keybooks.ro/shop/cooking-with-love/

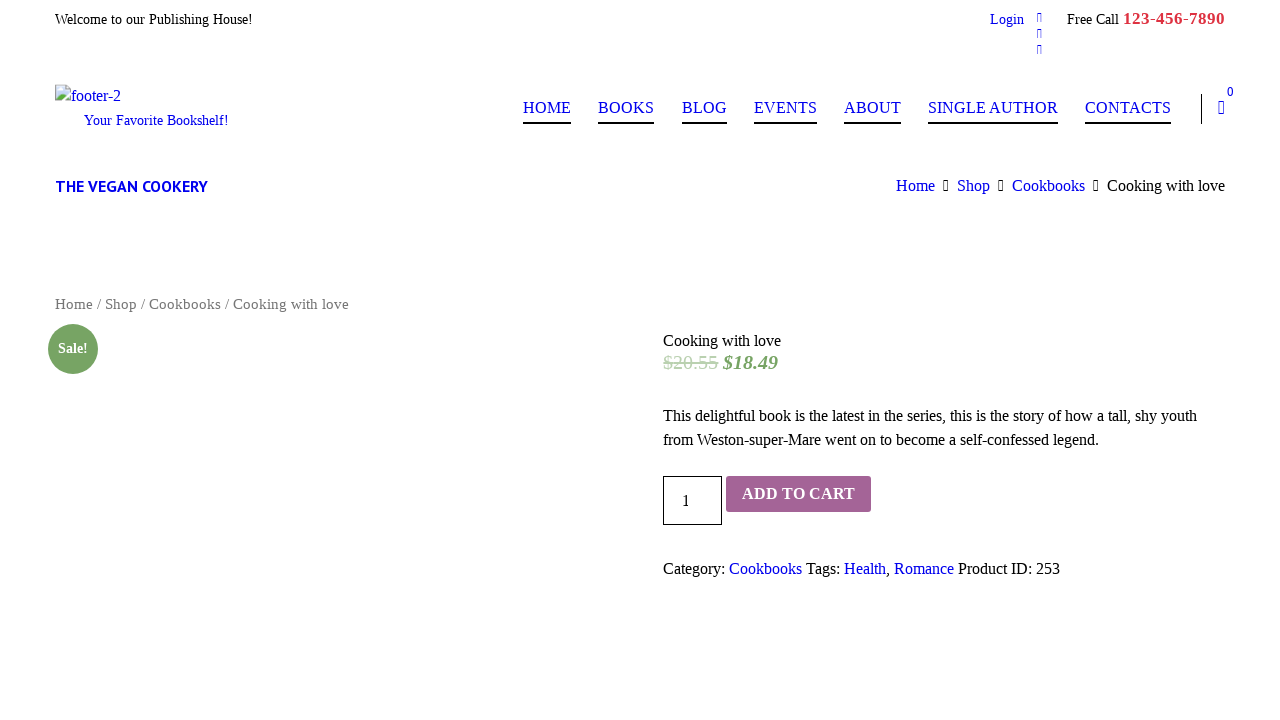

Filled email input field with 'reviewer@example.com' on product review form on input[type='email']
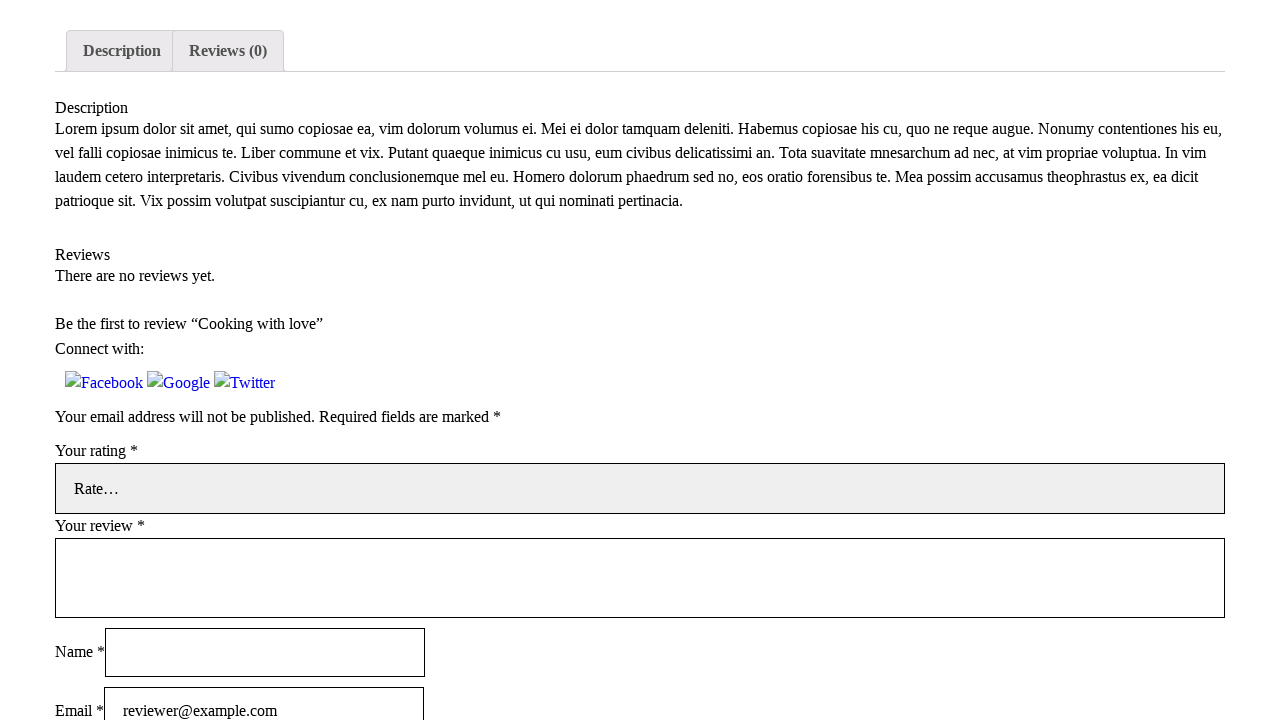

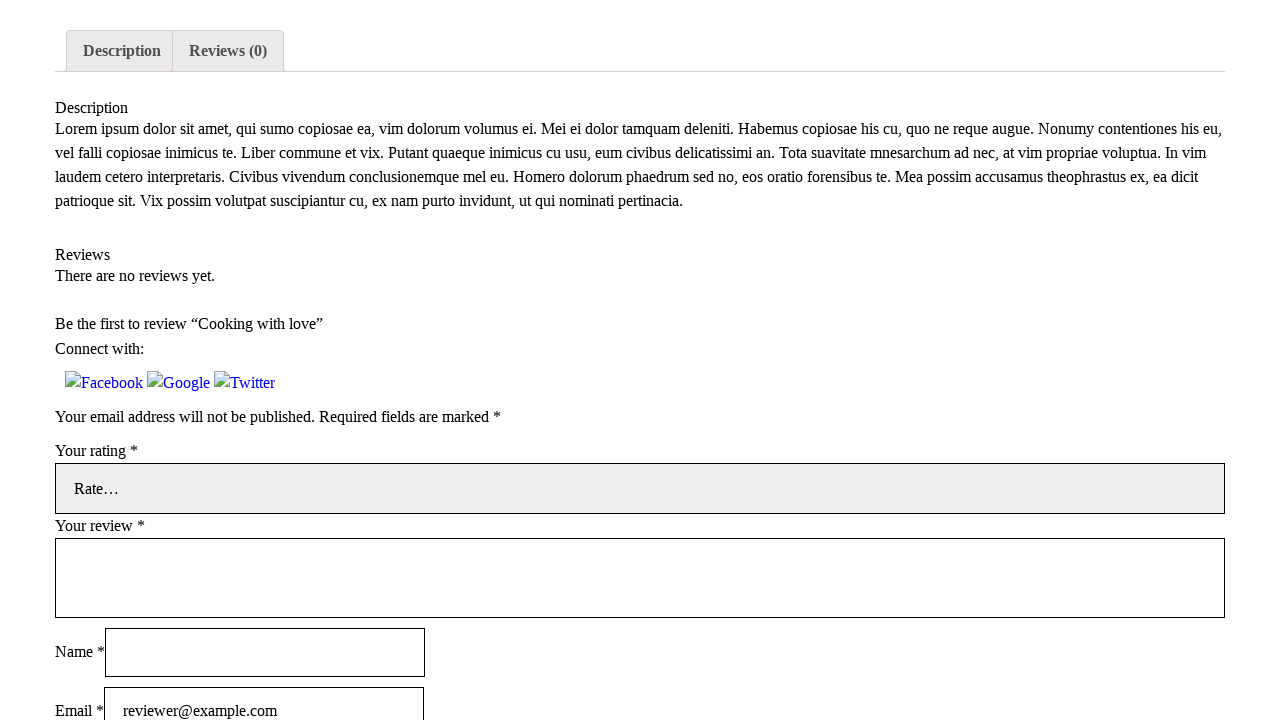